Tests browser navigation commands including forward, back, and refresh on the Ultimate QA automation page

Starting URL: https://www.ultimateqa.com/automation

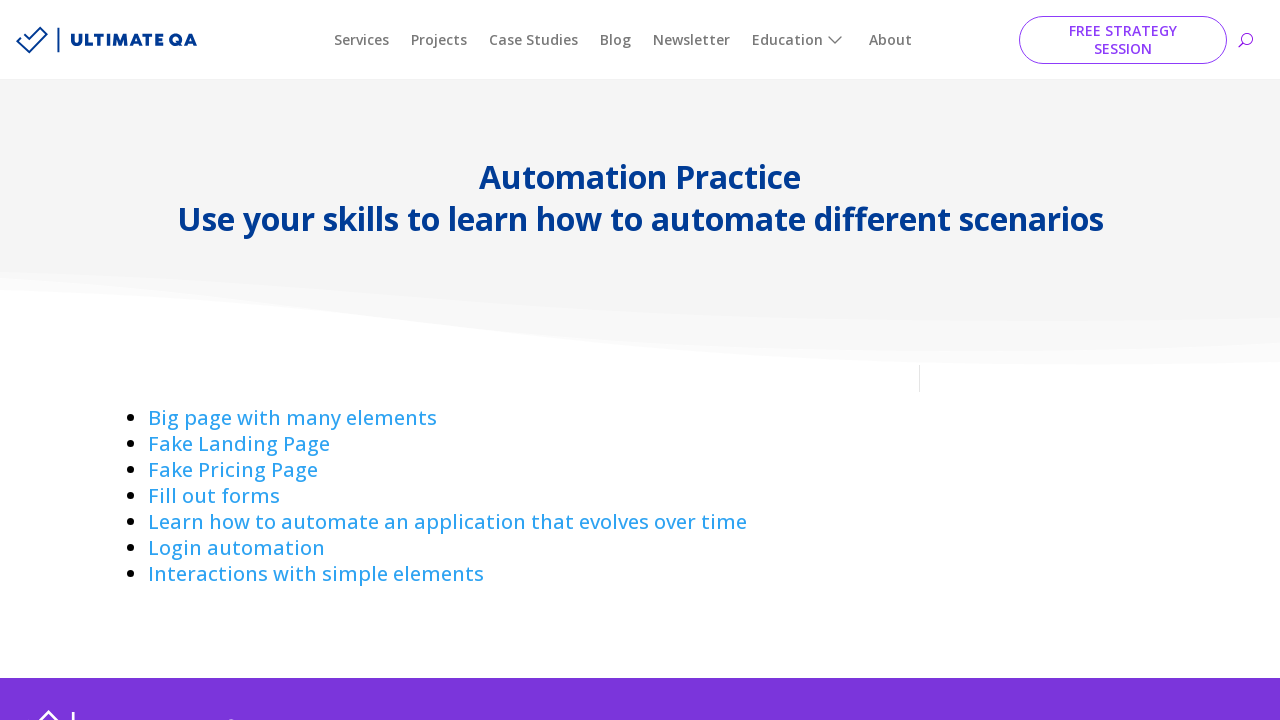

Navigated forward in browser history
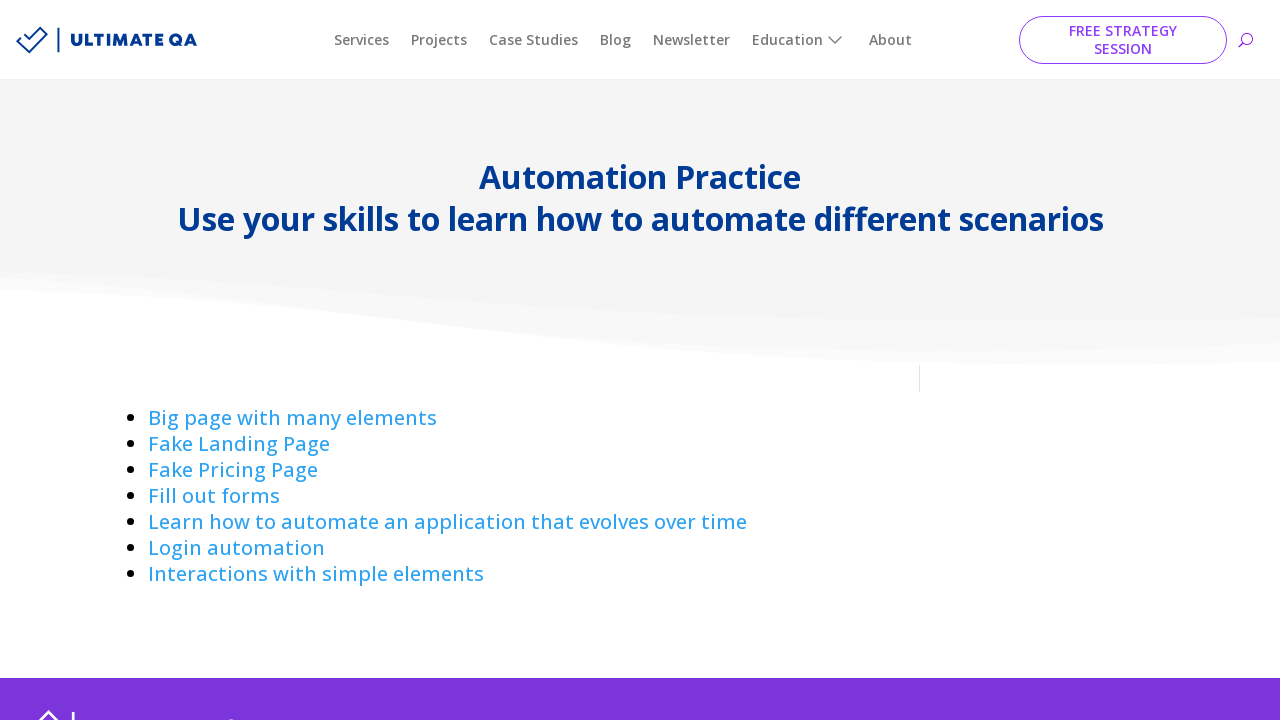

Navigated back in browser history
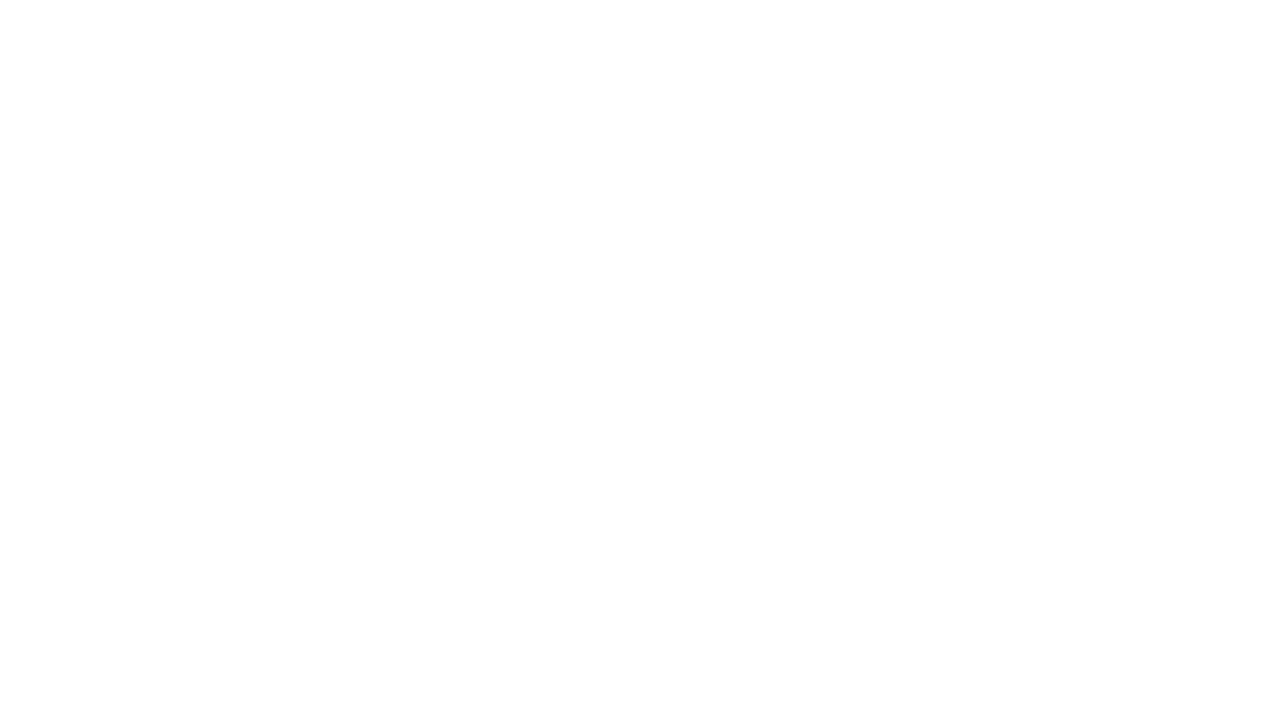

Refreshed the Ultimate QA automation page
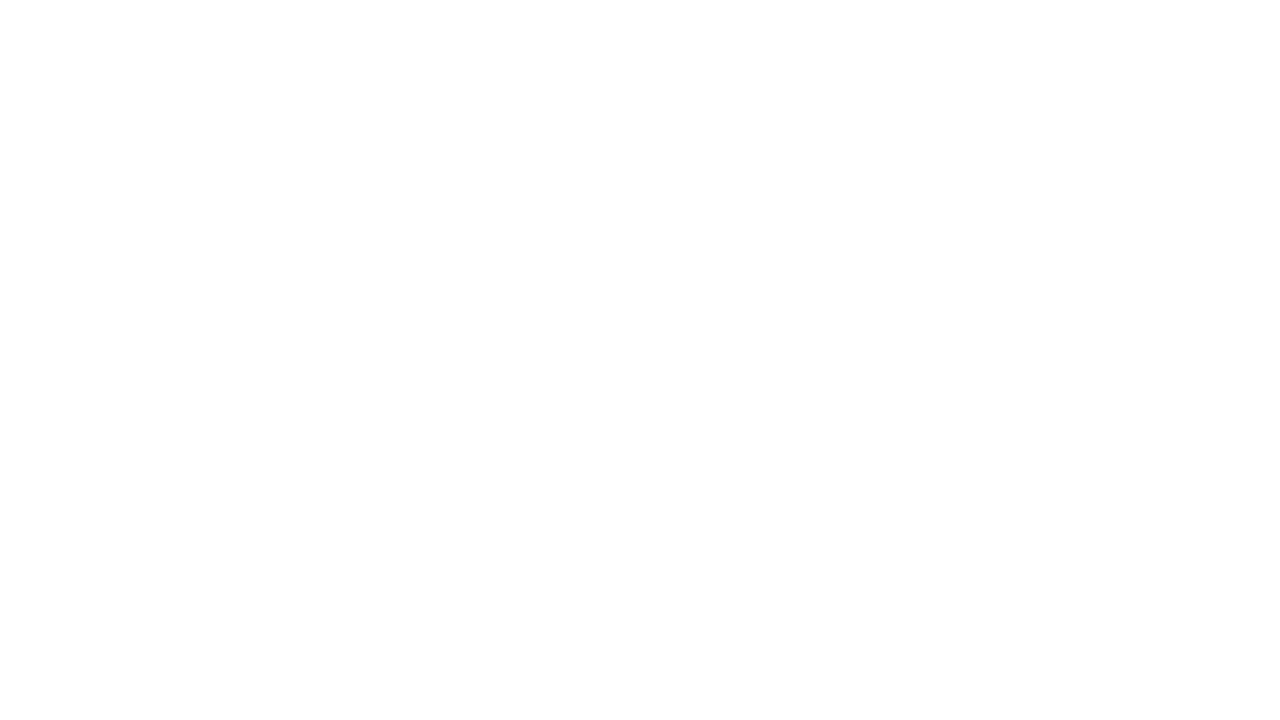

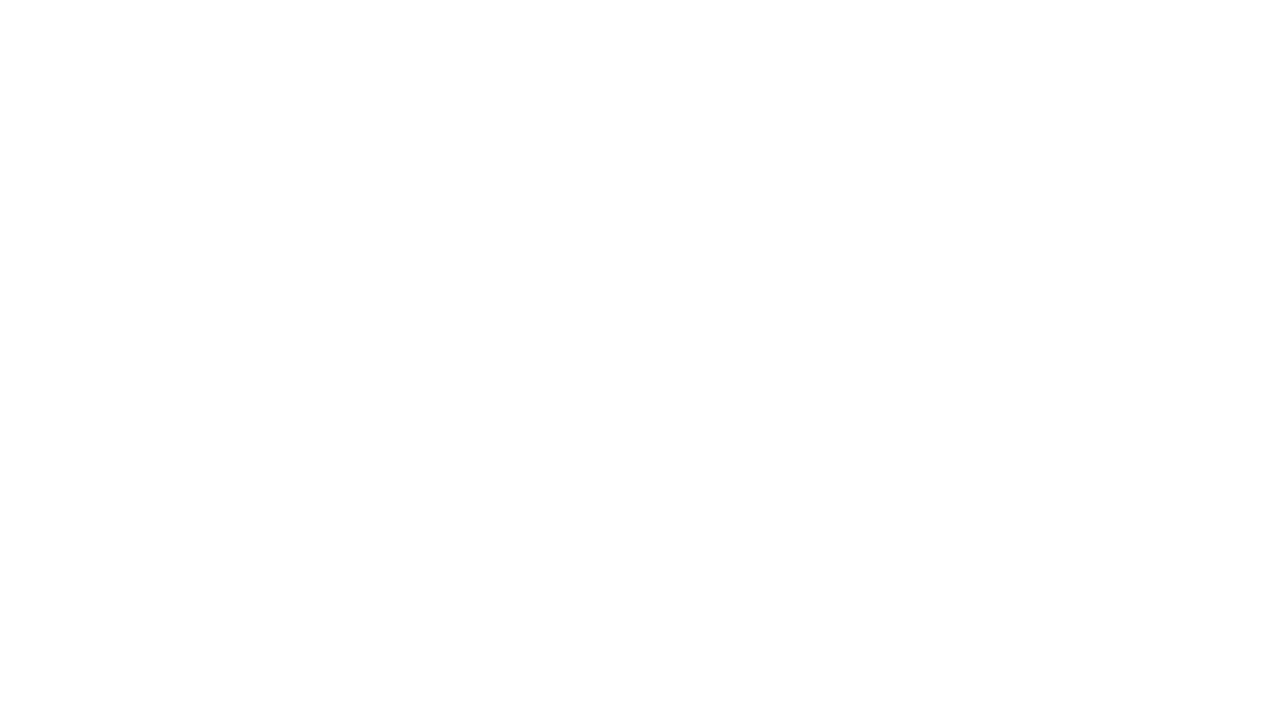